Tests login and logout functionality on SauceDemo site by logging in with credentials, navigating to menu, and logging out

Starting URL: https://www.saucedemo.com/v1/index.html

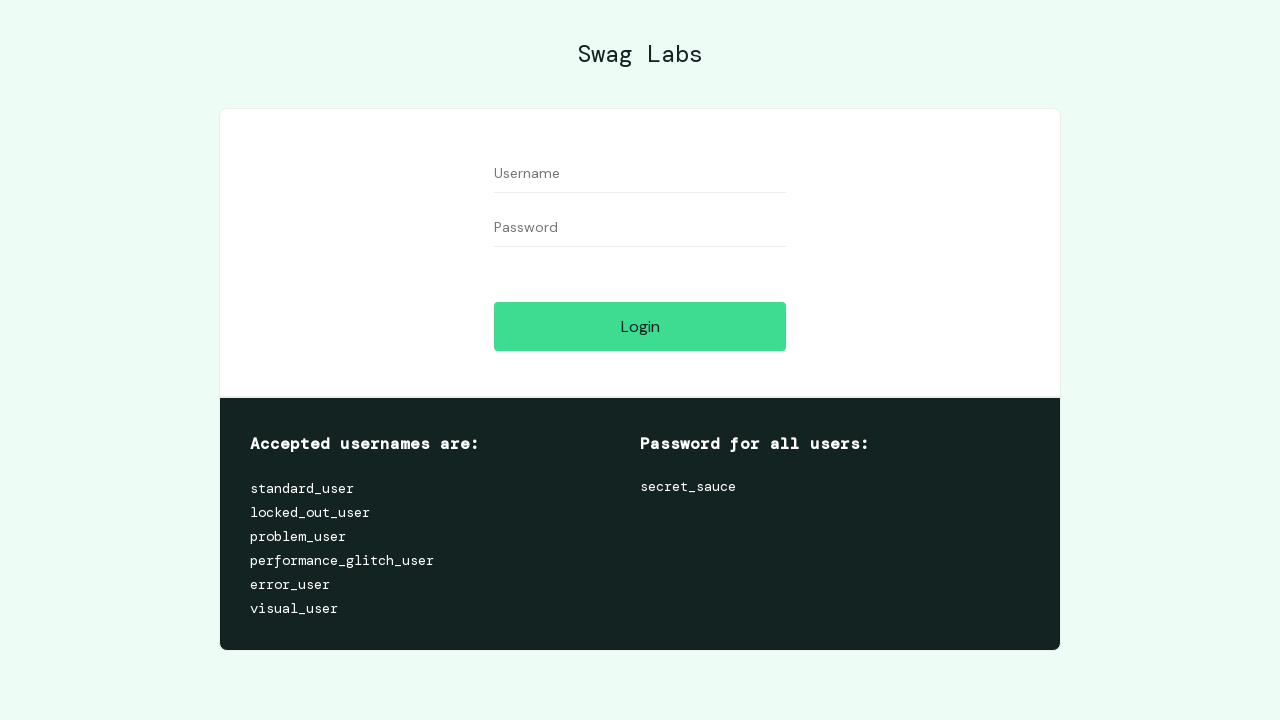

Filled username field with 'standard_user' on #user-name
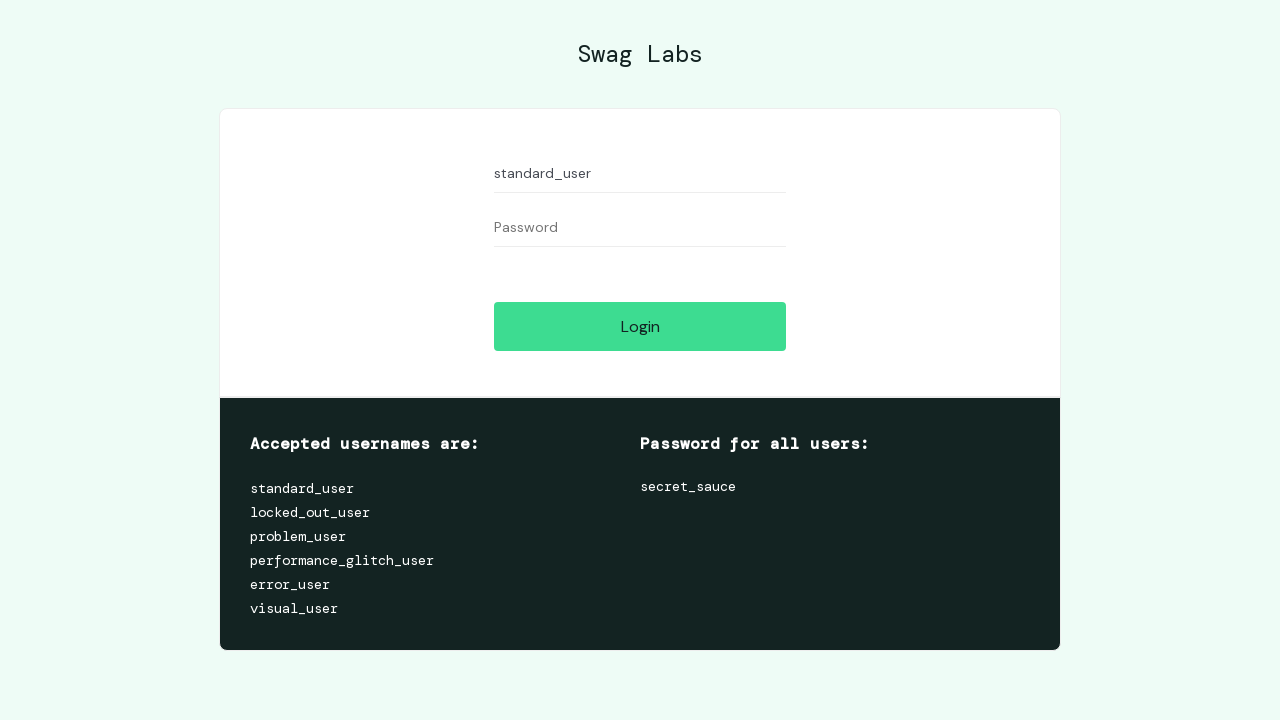

Filled password field with 'secret_sauce' on #password
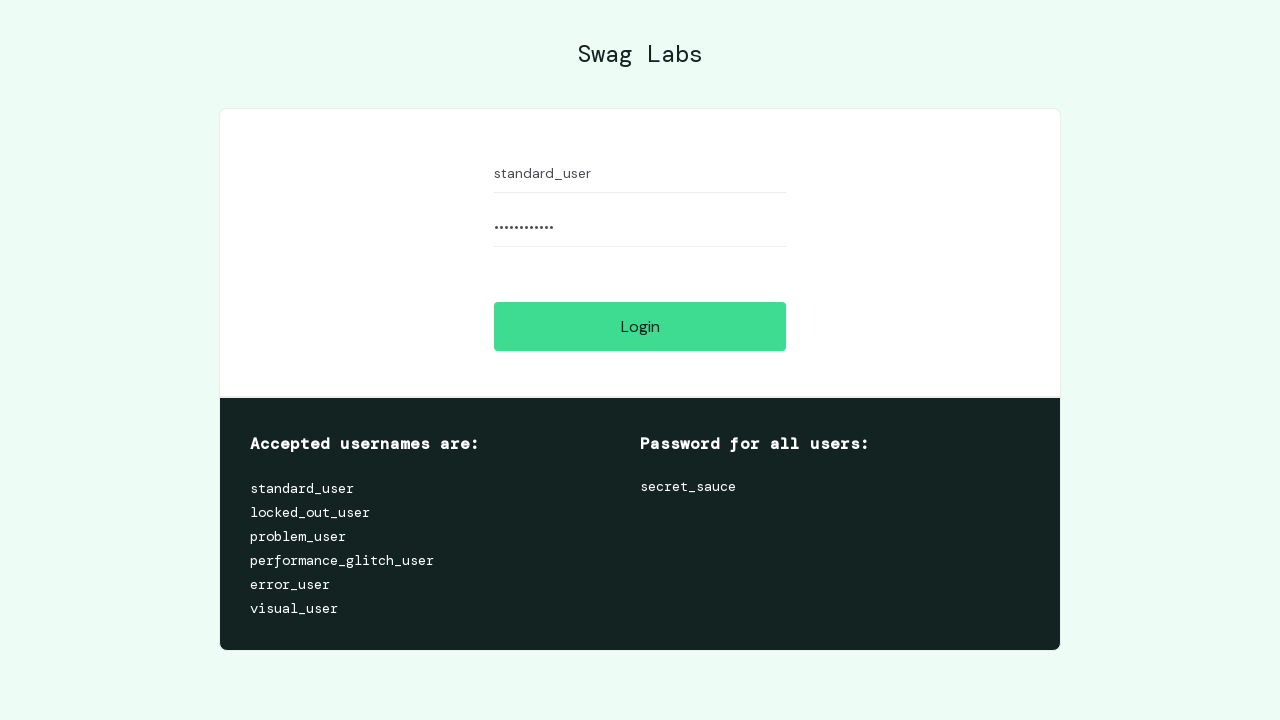

Clicked login button to authenticate at (640, 326) on #login-button
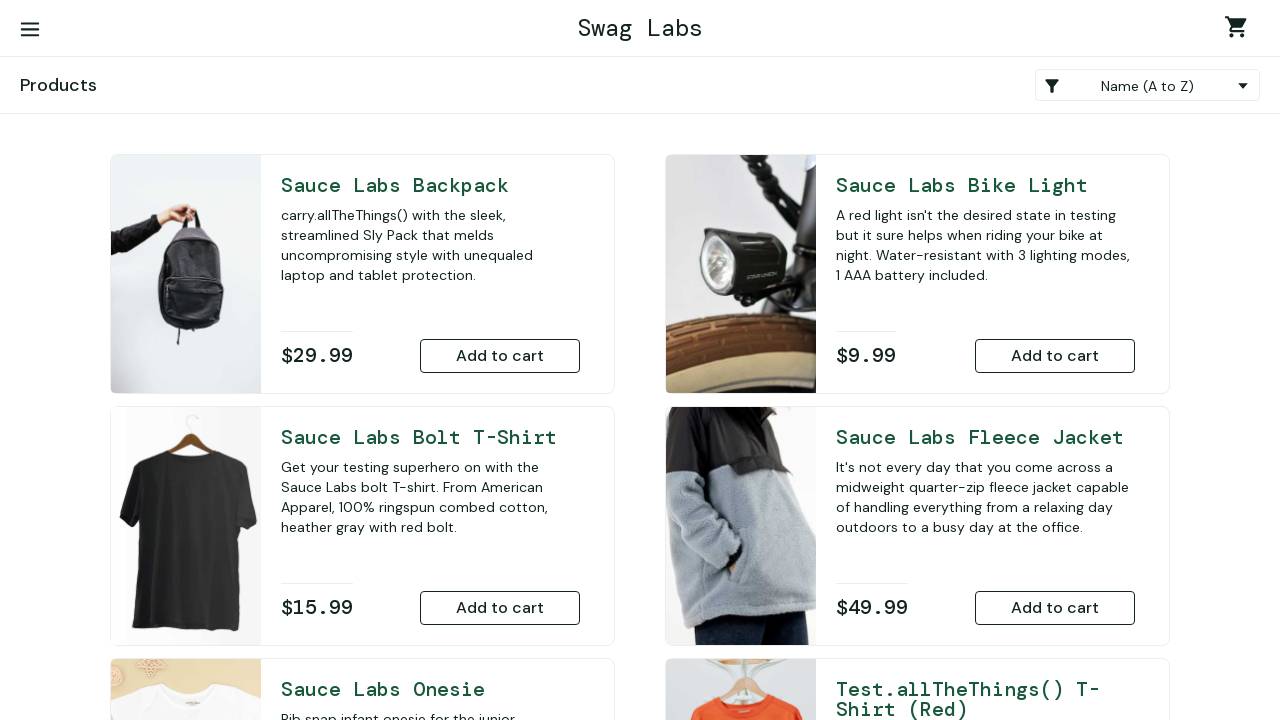

Menu button became visible after successful login
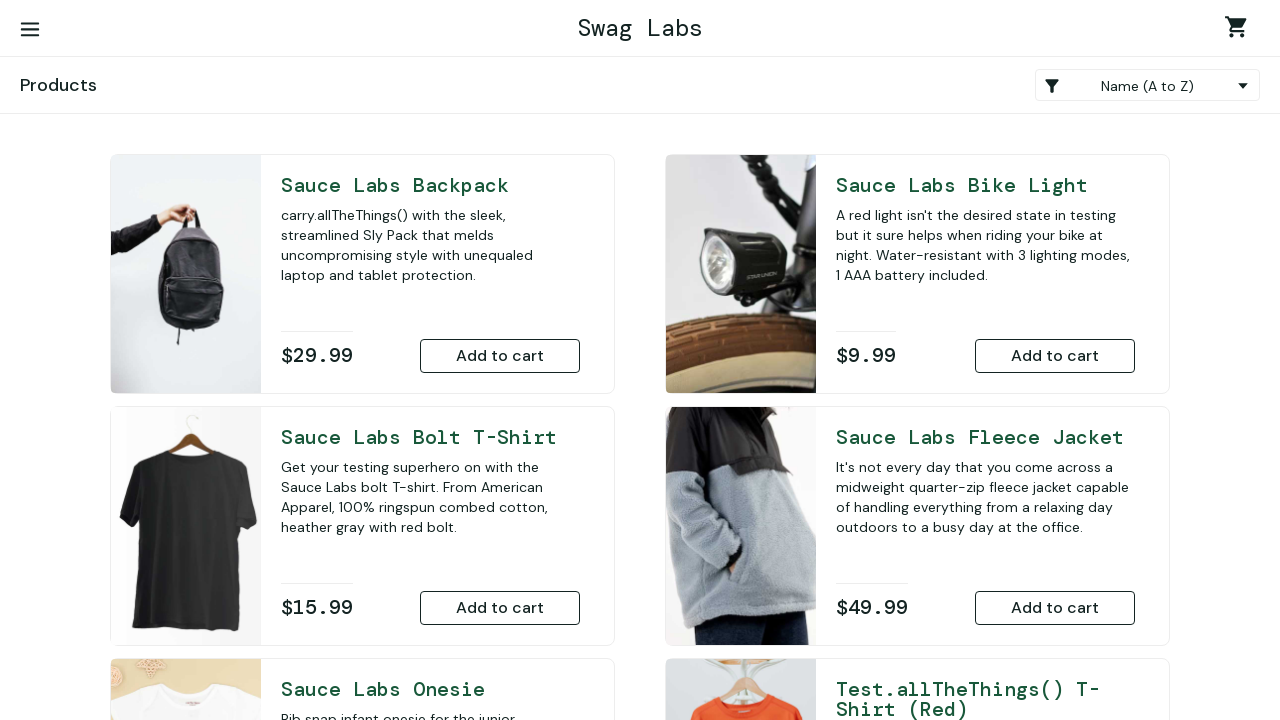

Clicked menu button to open sidebar at (30, 30) on xpath=//div[@class='bm-burger-button']
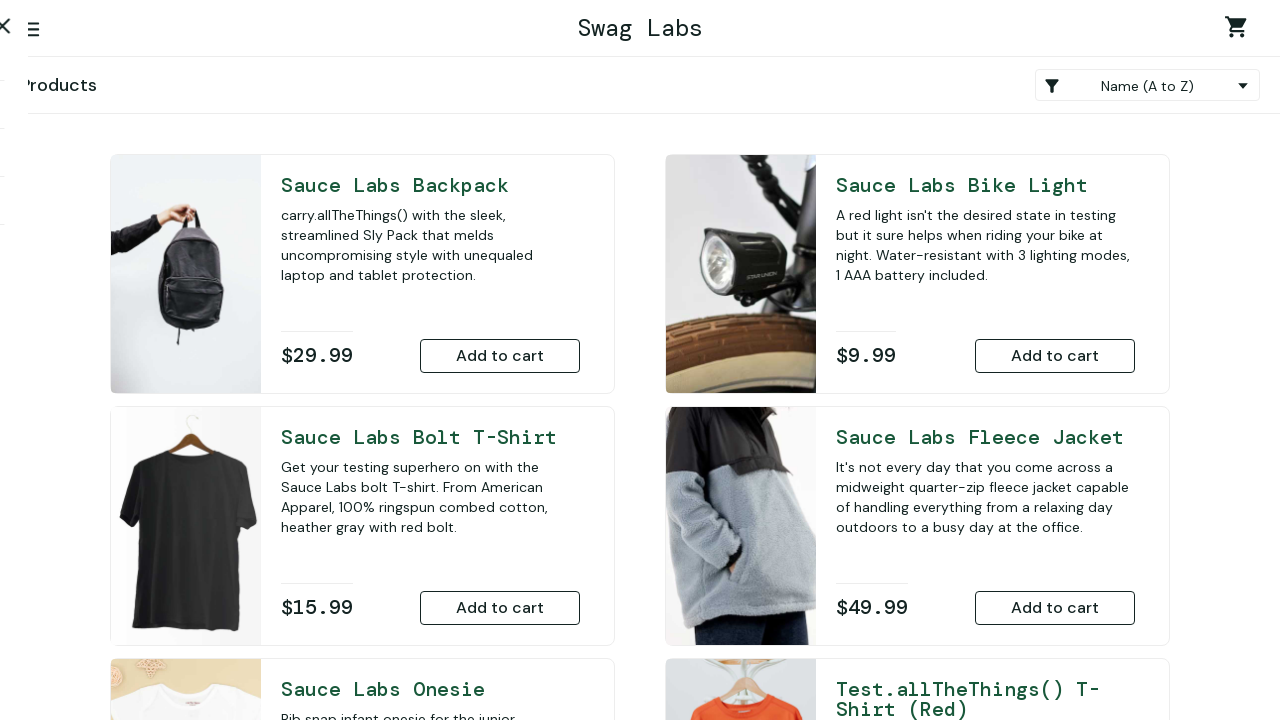

Clicked logout link to sign out at (150, 156) on #logout_sidebar_link
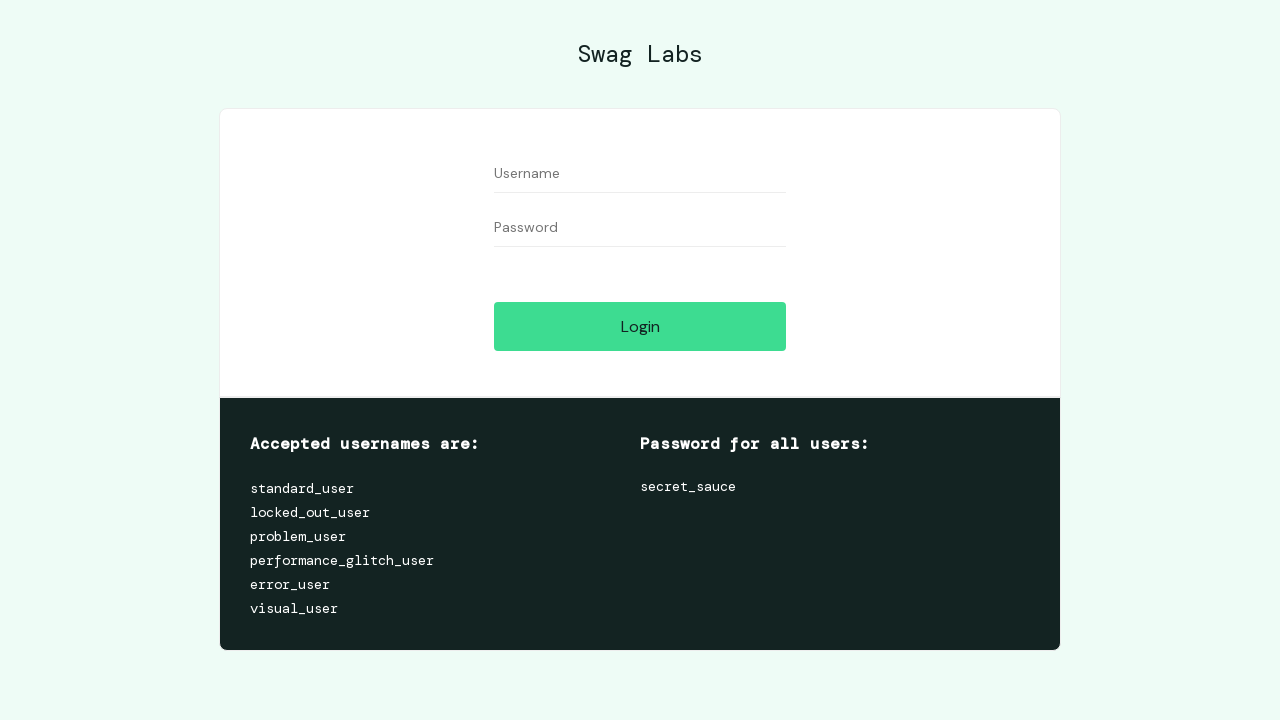

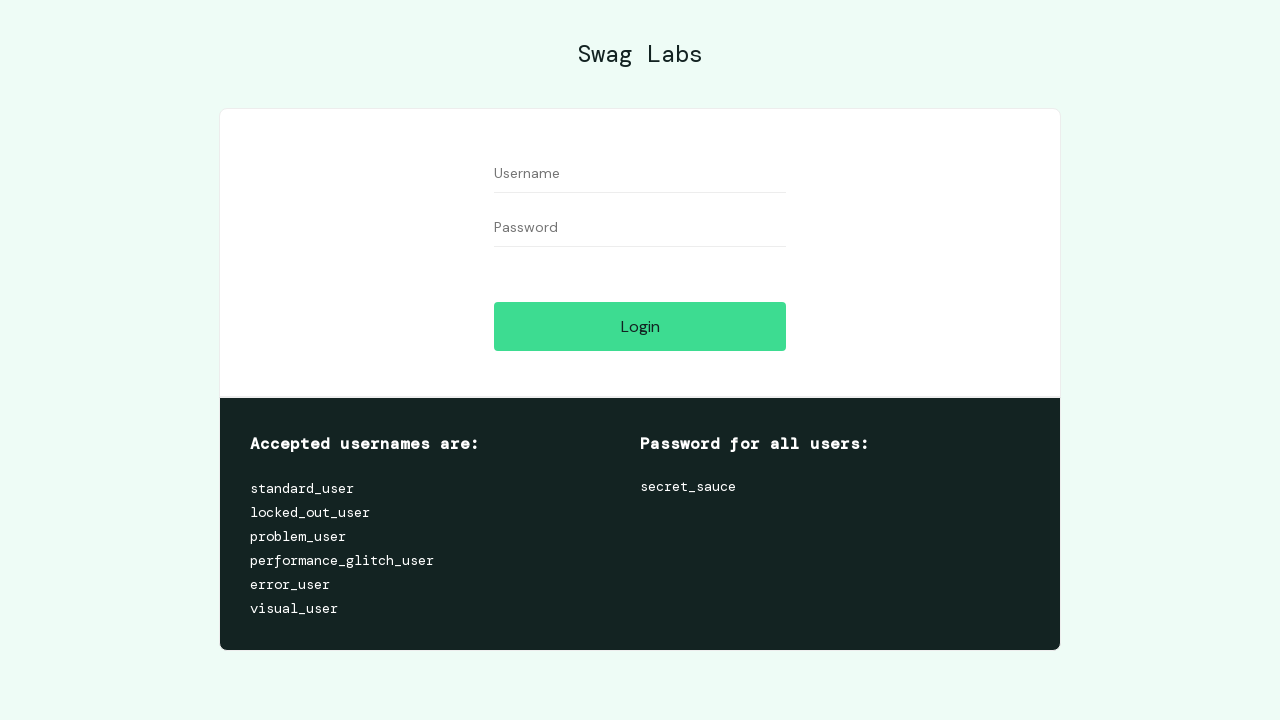